Tests dropdown selection functionality by selecting different country options using various selection methods (by text, by index, and by value)

Starting URL: https://www.globalsqa.com/demo-site/select-dropdown-menu/

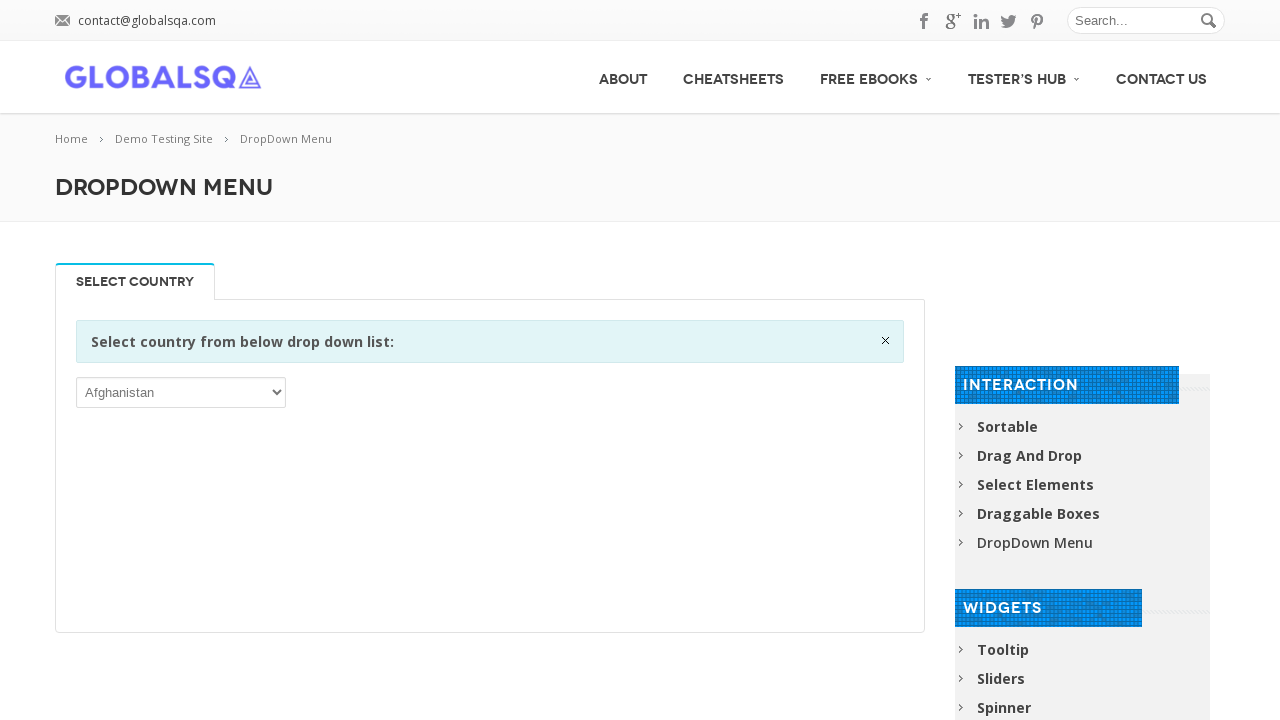

Selected 'India' from dropdown by visible text on //*[@id="post-2646"]/div[2]/div/div/div/p/select
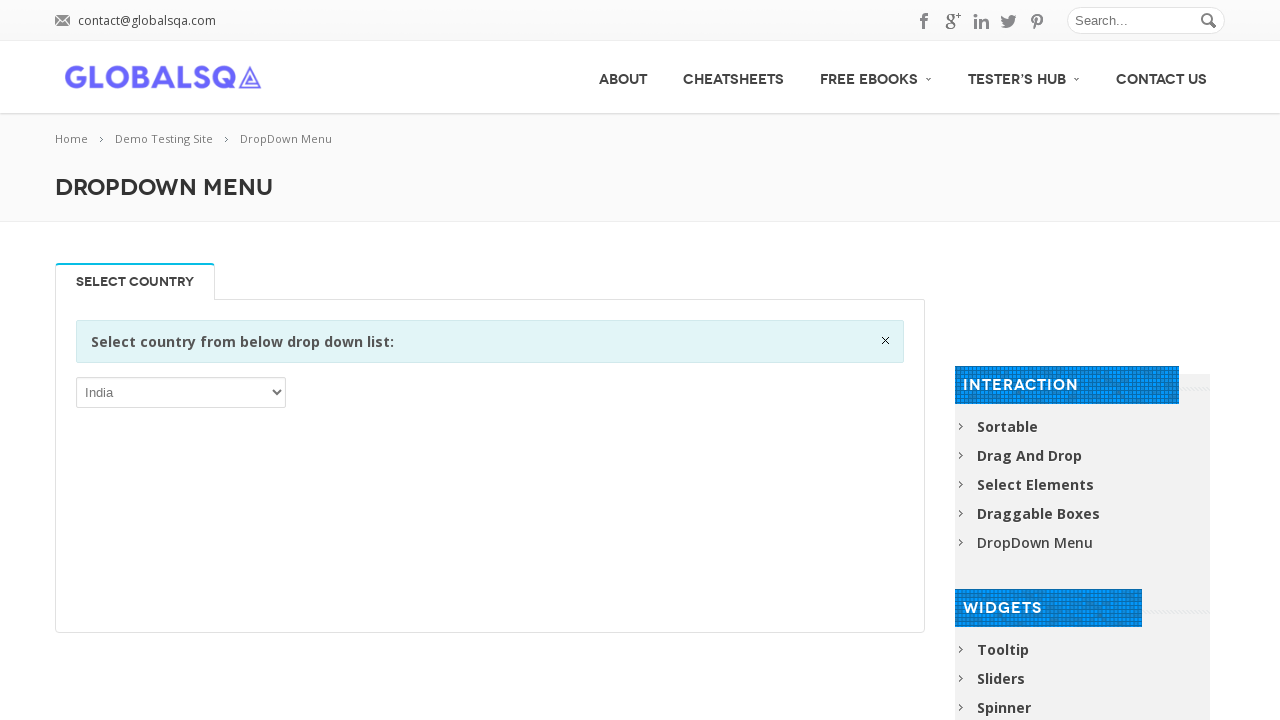

Selected dropdown option at index 3 on //*[@id="post-2646"]/div[2]/div/div/div/p/select
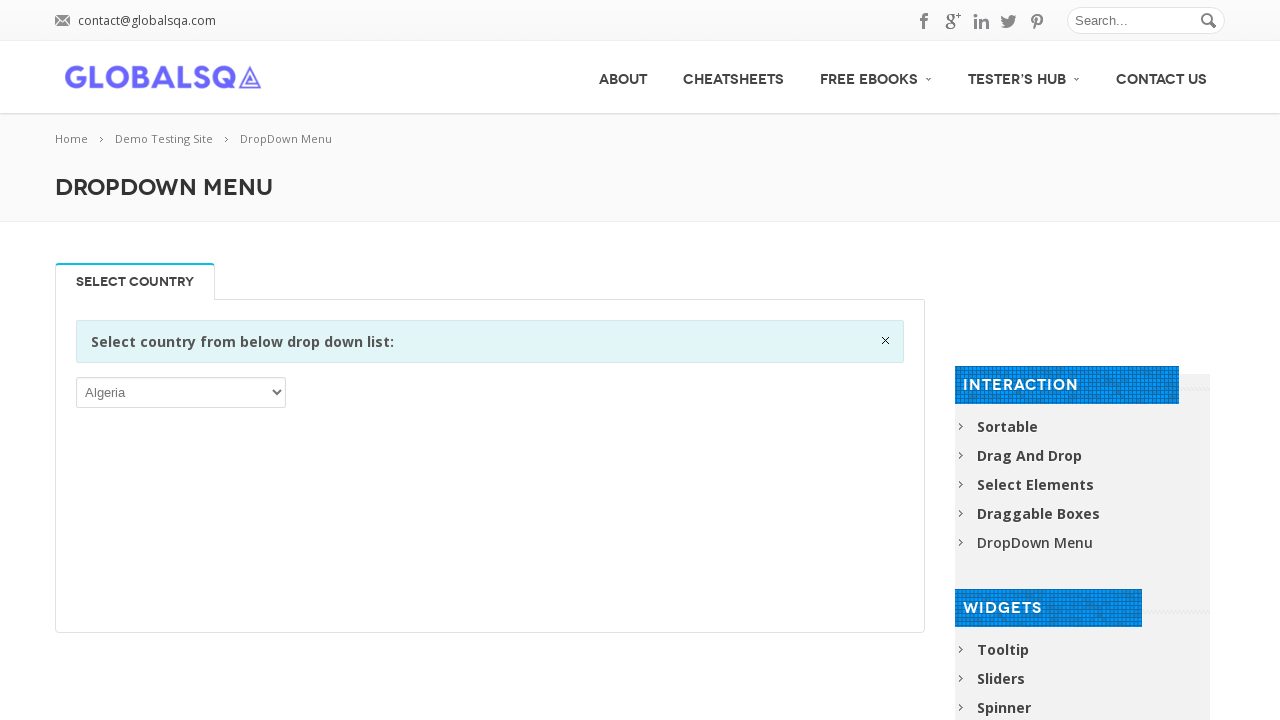

Selected 'Benin' from dropdown by visible text on //*[@id="post-2646"]/div[2]/div/div/div/p/select
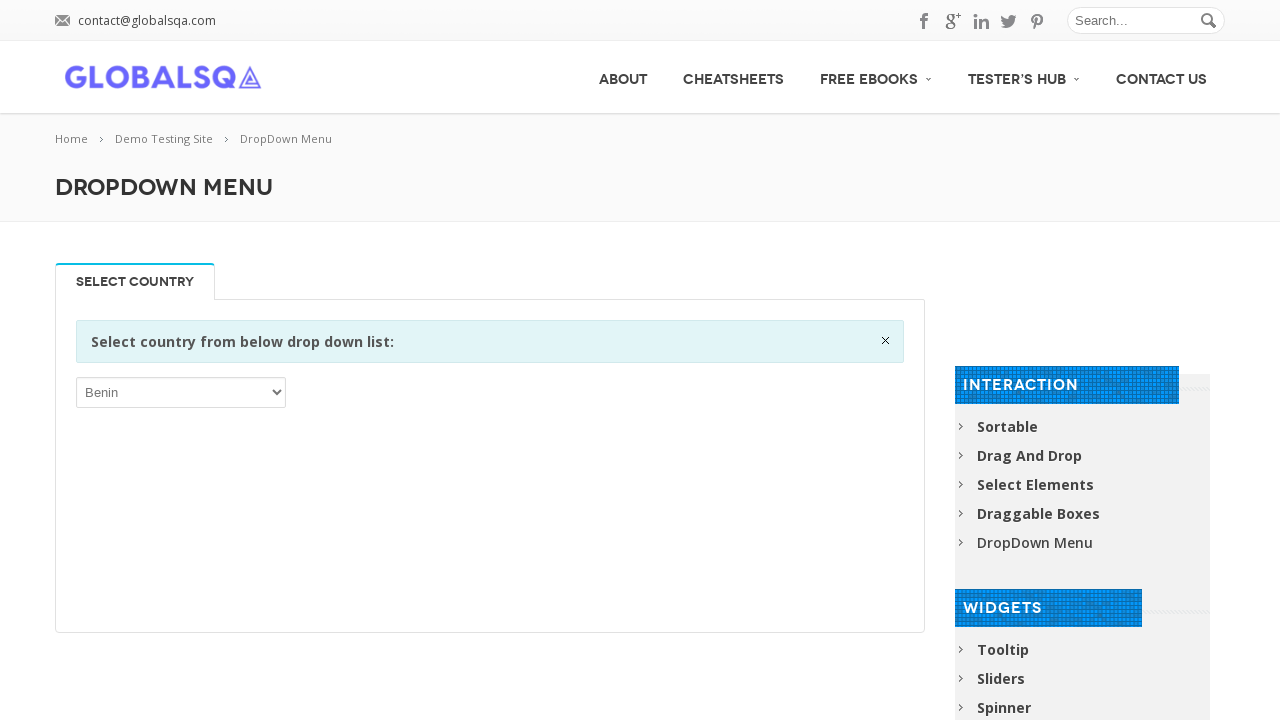

Selected dropdown option with value 'IND' on //*[@id="post-2646"]/div[2]/div/div/div/p/select
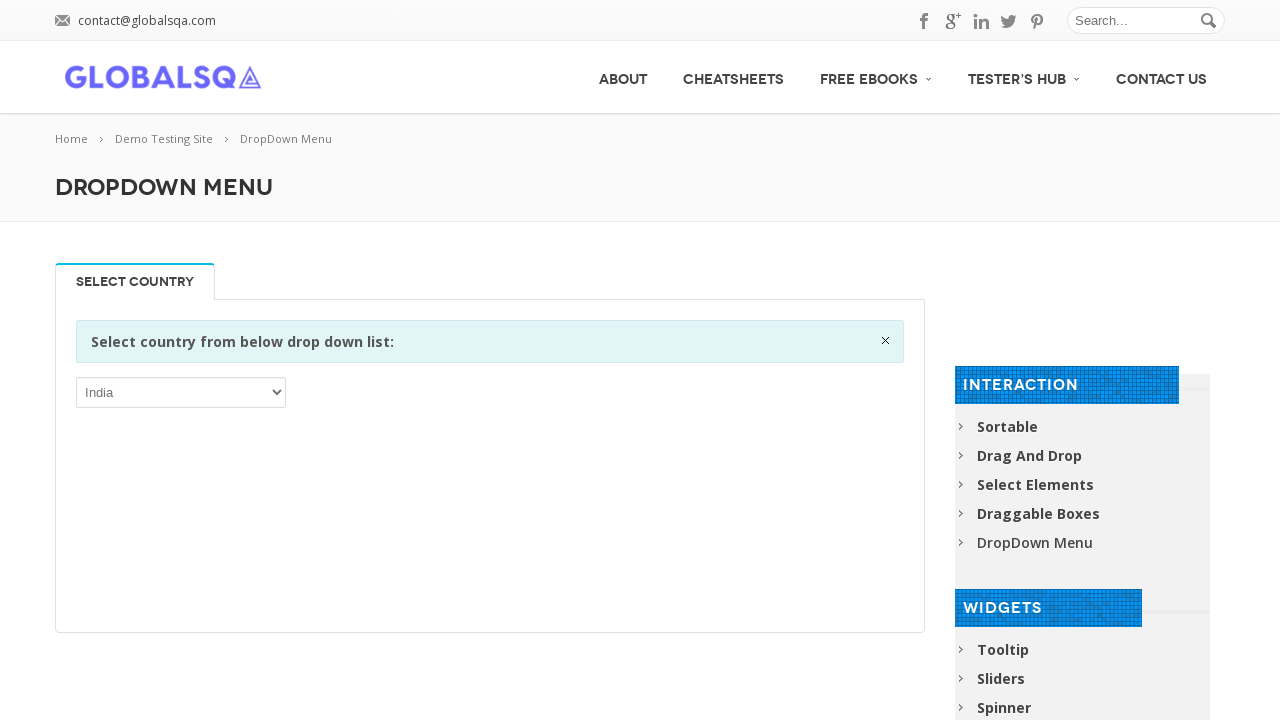

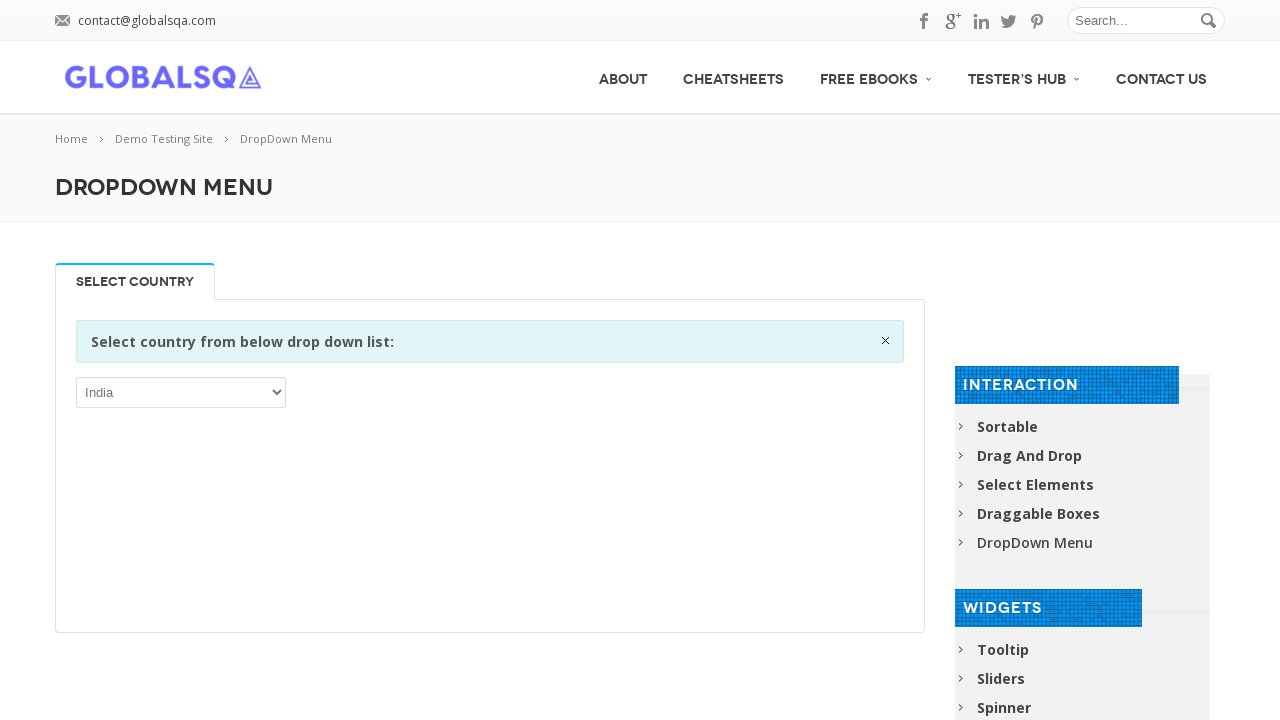